Tests dynamic controls by toggling a checkbox's visibility, waiting for it to disappear and reappear, then clicking and selecting the checkbox

Starting URL: https://www.training-support.net/webelements/dynamic-controls

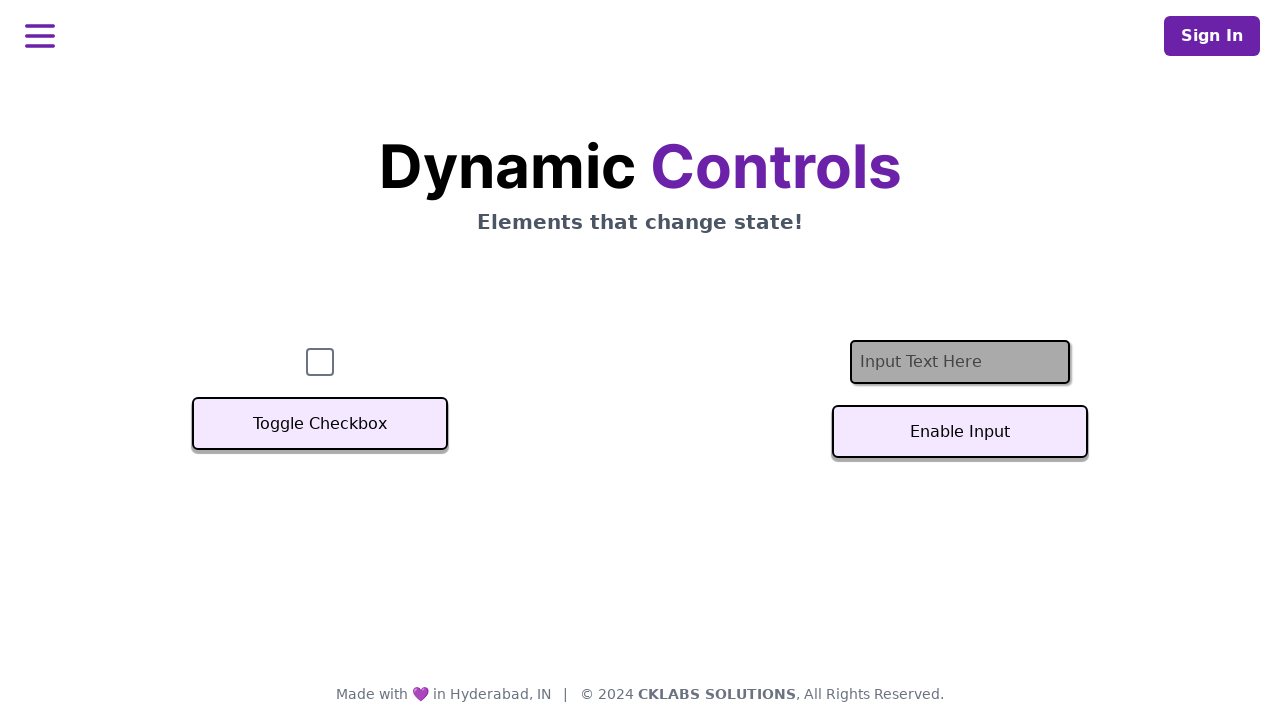

Navigated to dynamic controls page
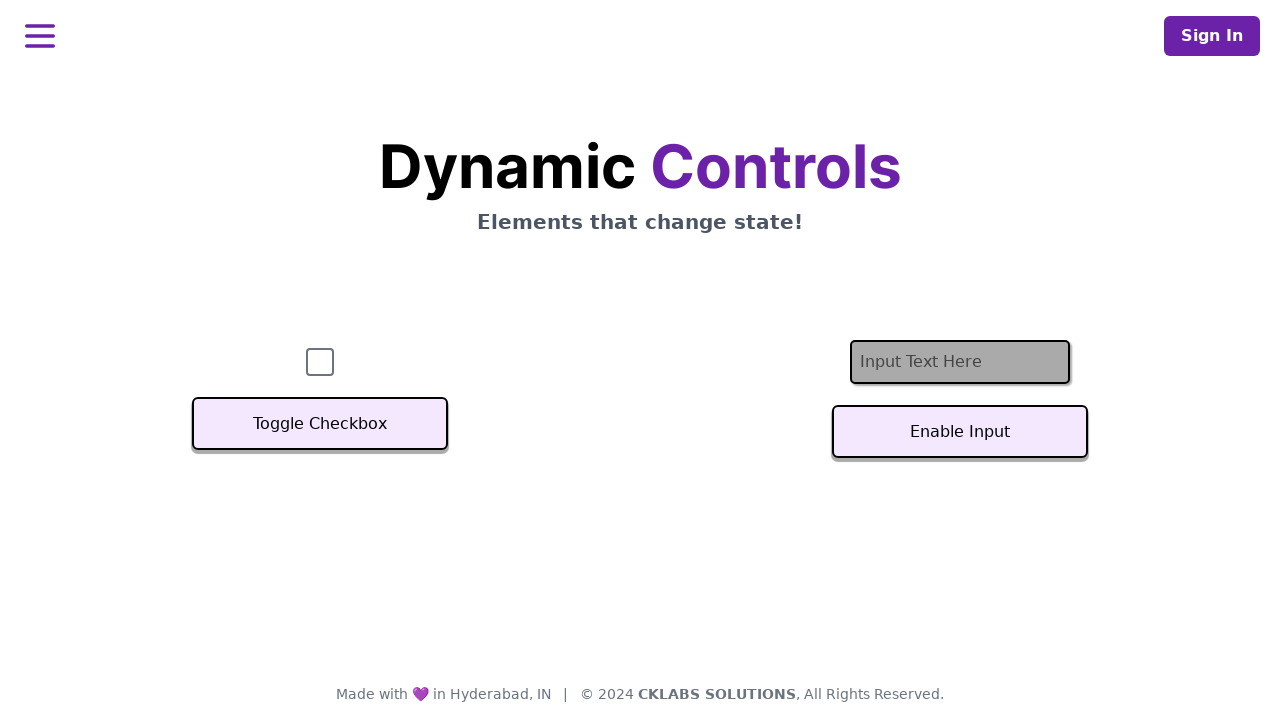

Checkbox is visible initially
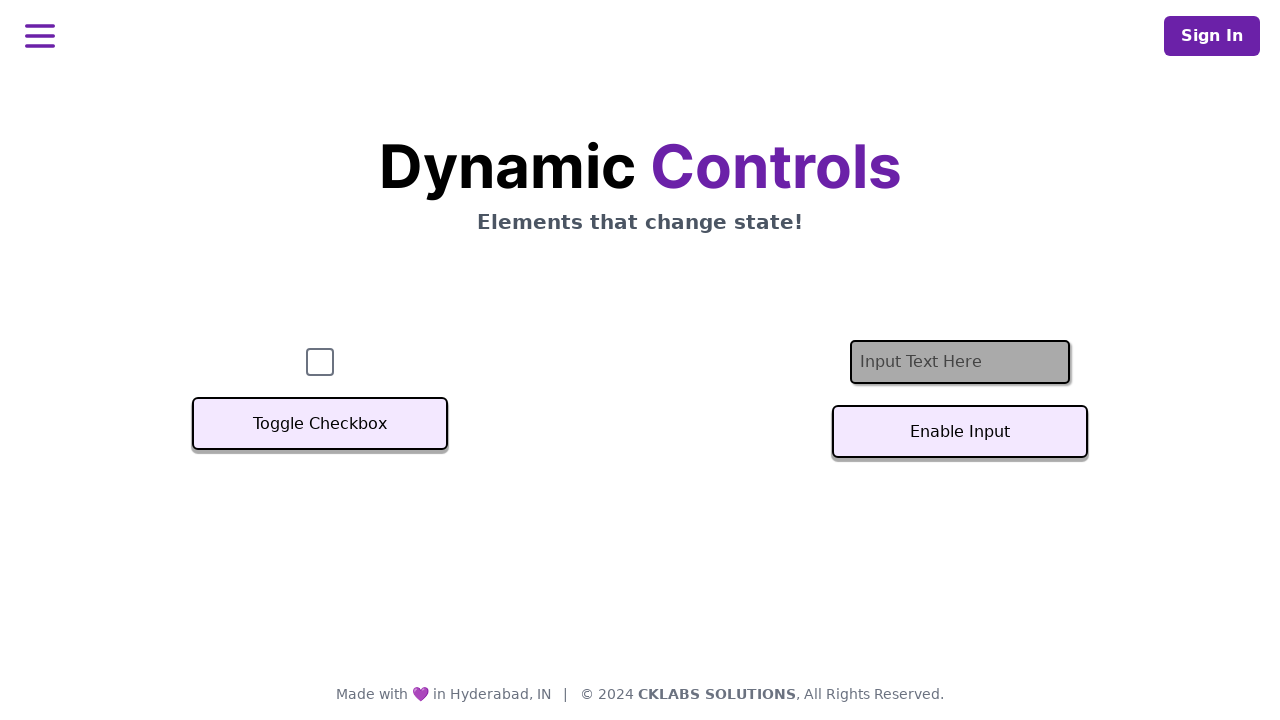

Clicked toggle button to hide checkbox at (320, 424) on xpath=//button[text()='Toggle Checkbox']
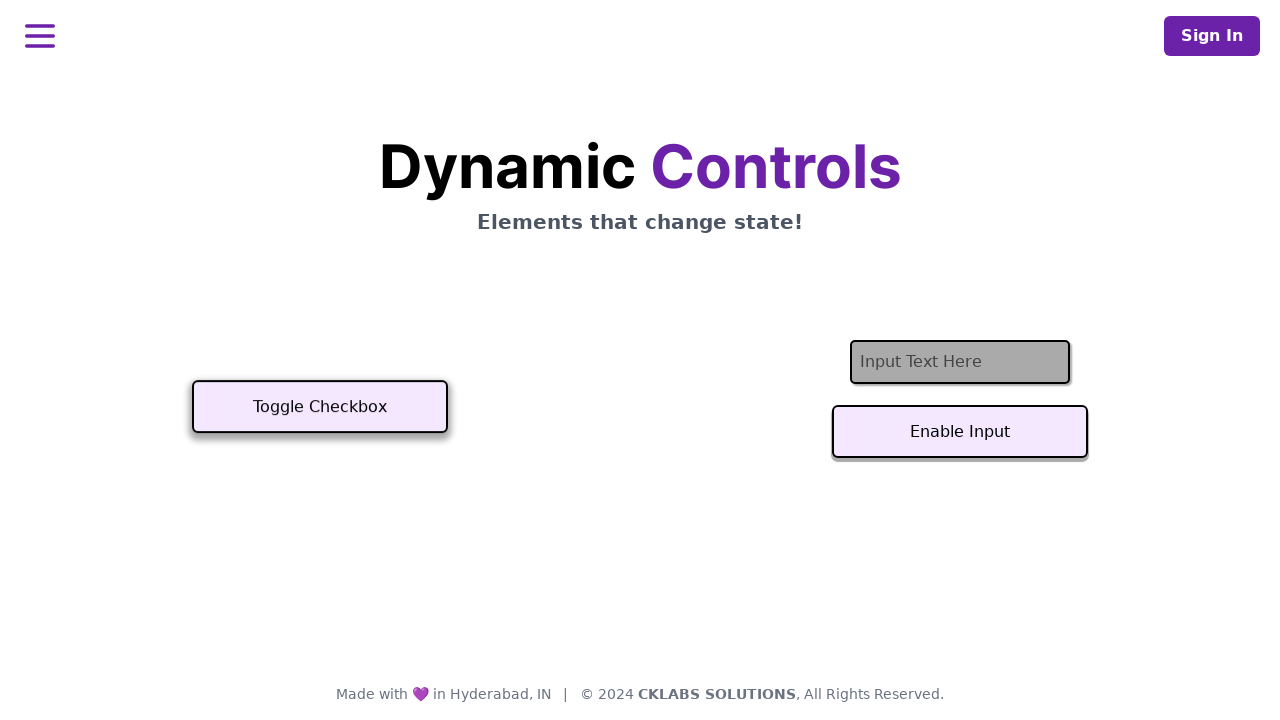

Checkbox disappeared from the page
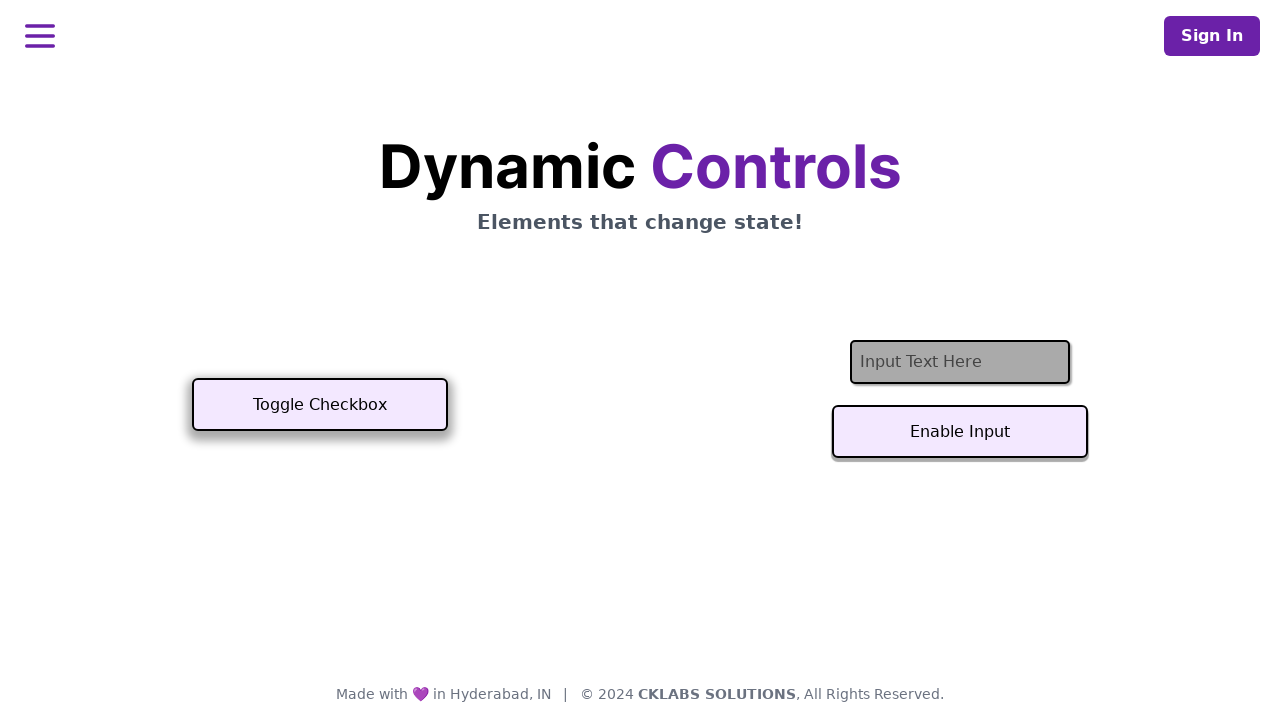

Clicked toggle button to show checkbox again at (320, 405) on xpath=//button[text()='Toggle Checkbox']
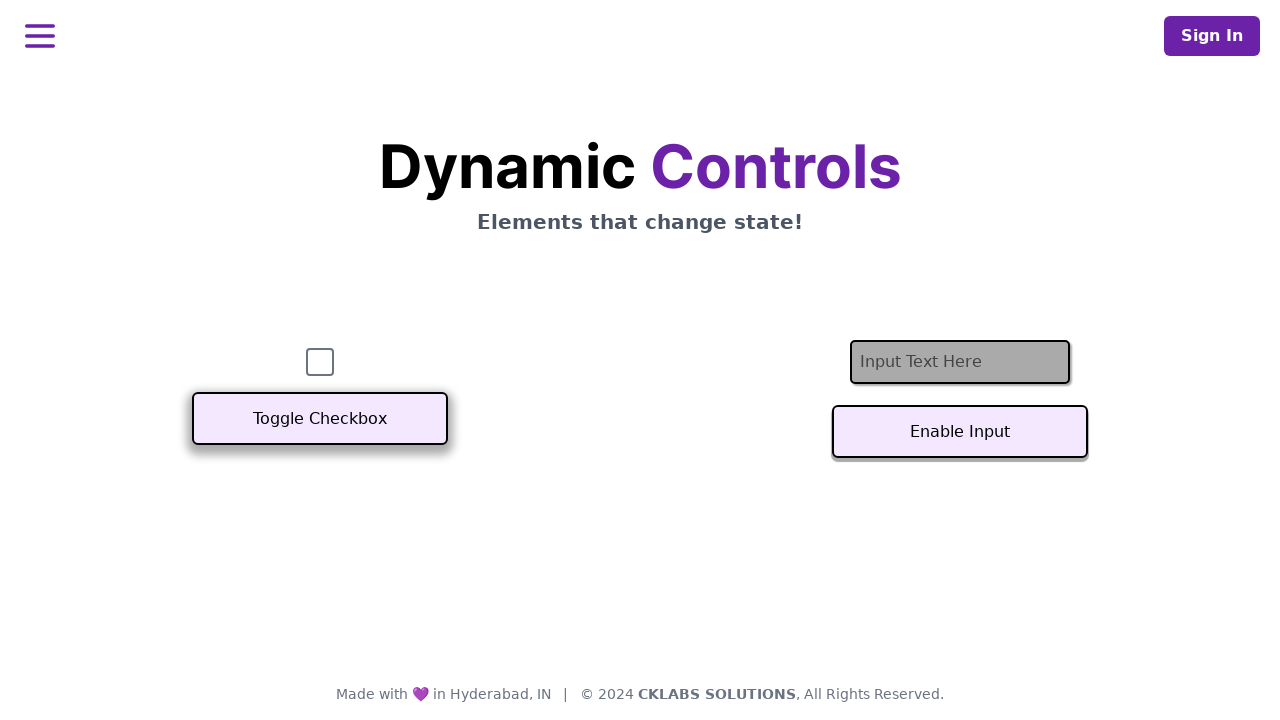

Checkbox reappeared and is visible
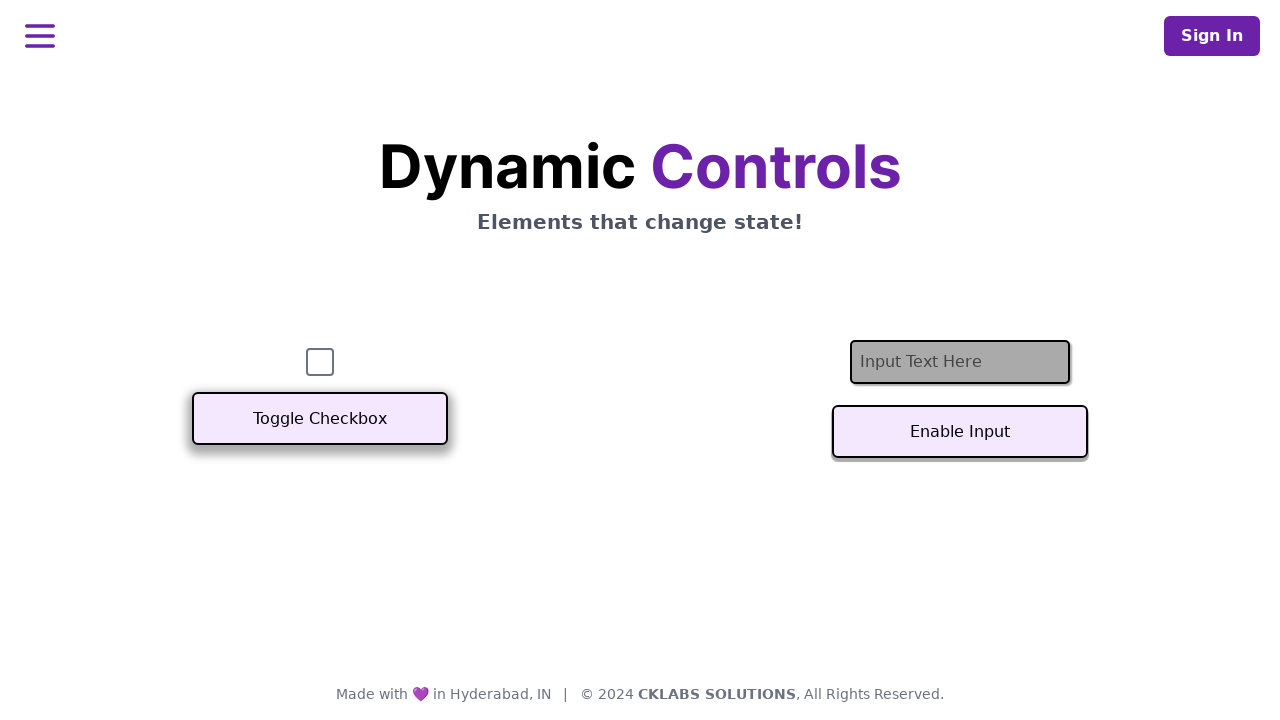

Clicked the checkbox to select it at (320, 362) on #checkbox
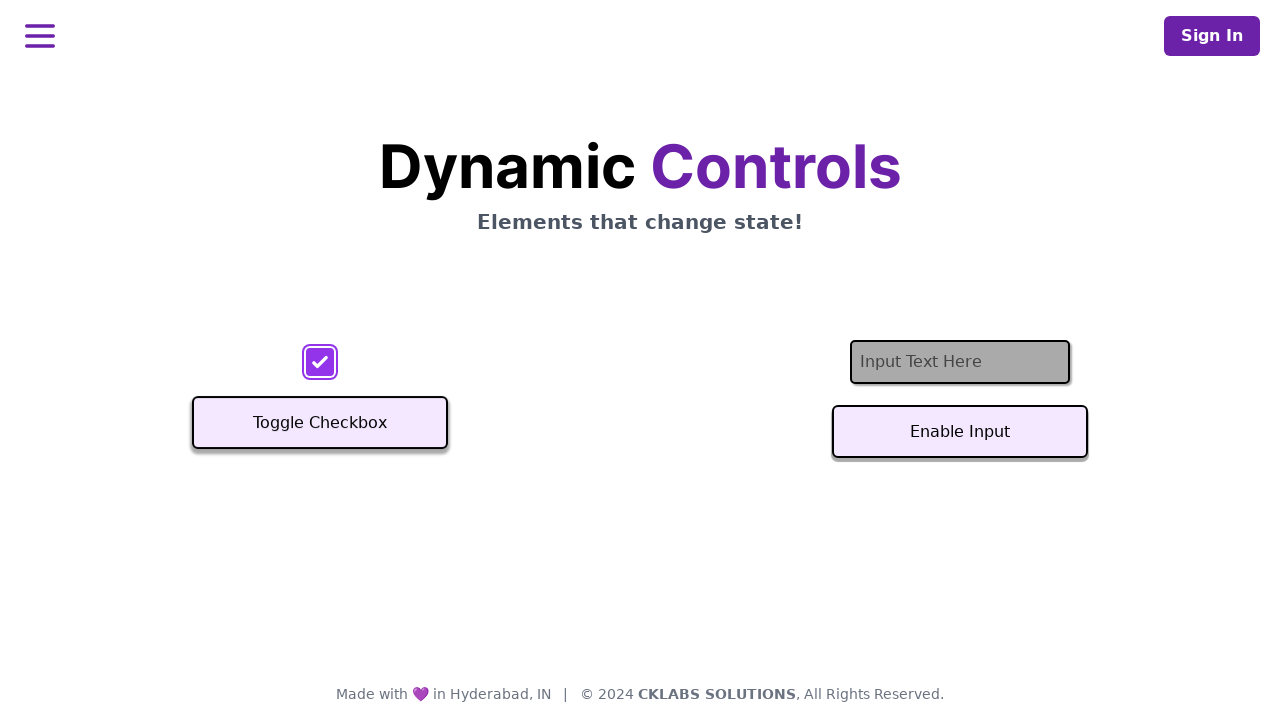

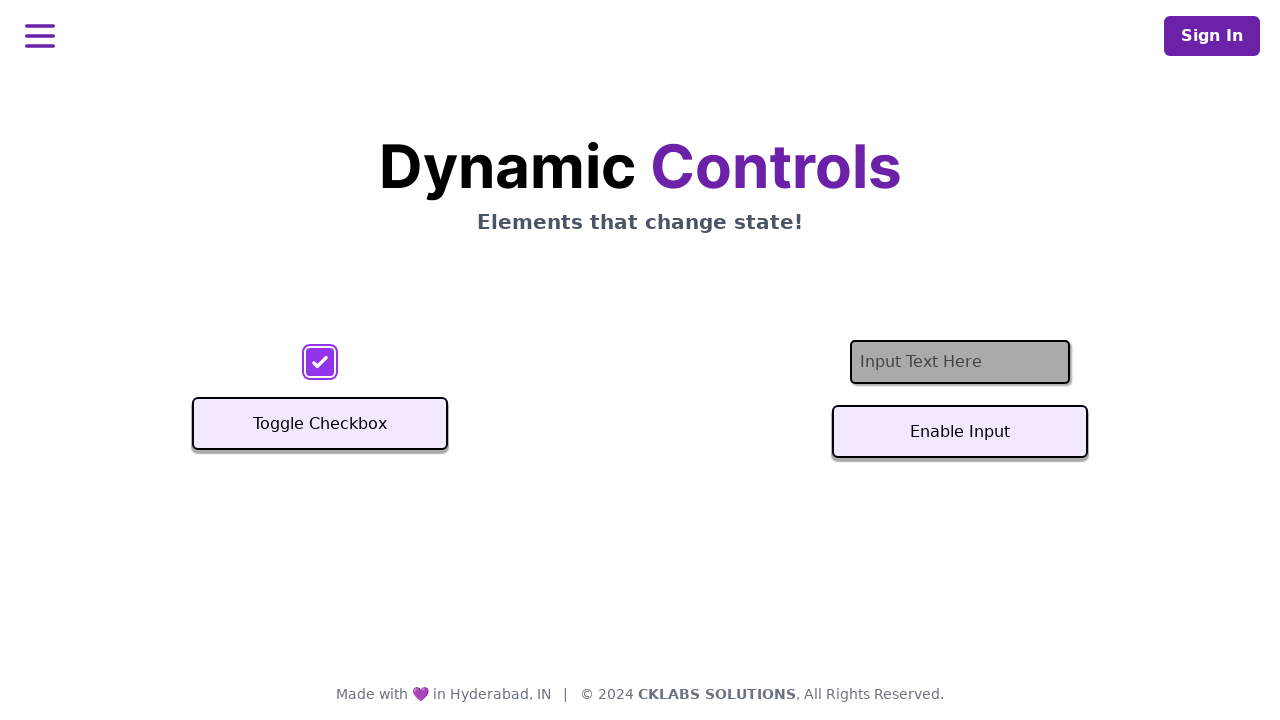